Tests checkbox interactions by selecting the first 4 checkboxes, then unchecking all selected checkboxes

Starting URL: https://testautomationpractice.blogspot.com/

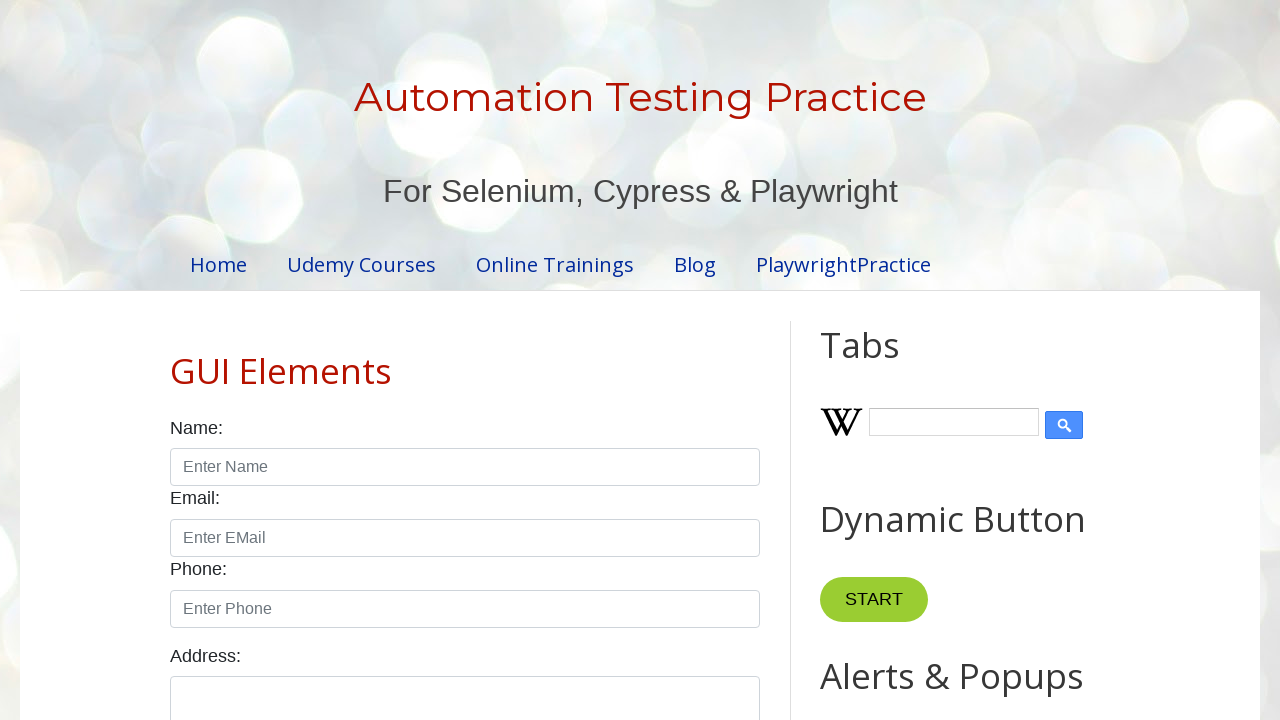

Located all checkboxes on the page
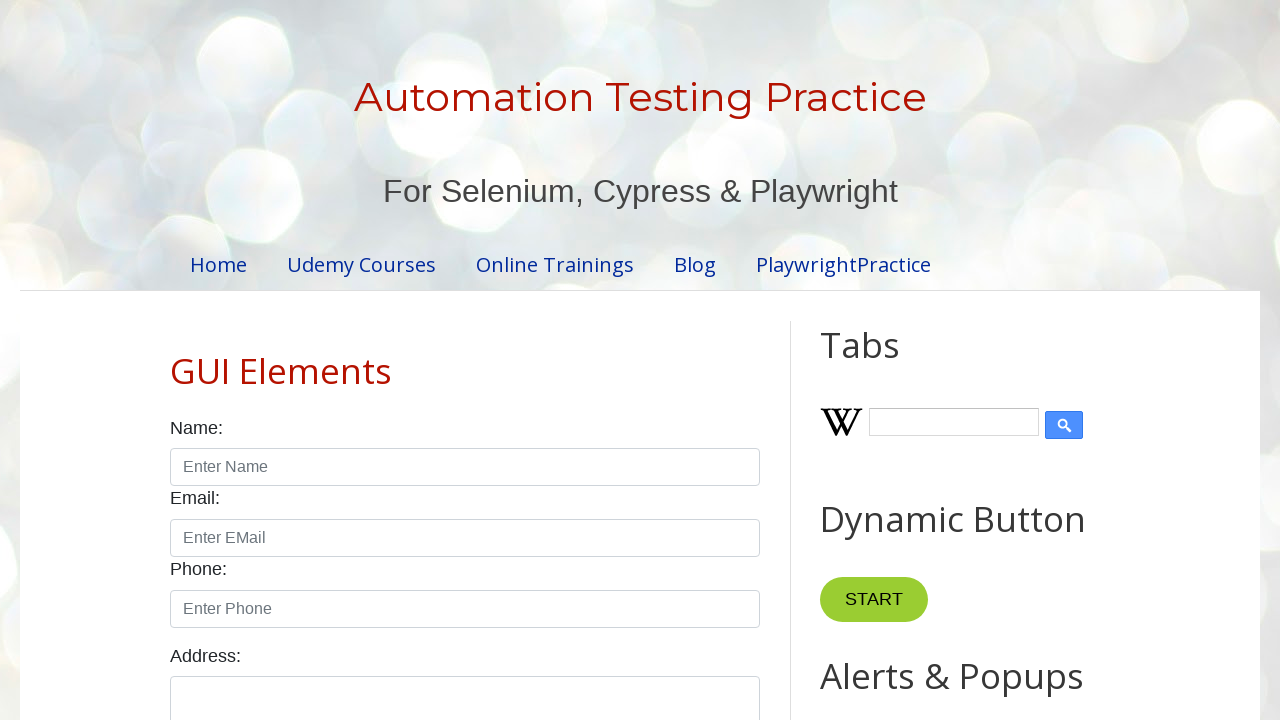

Clicked checkbox 1 to select it at (176, 360) on xpath=//input[@class='form-check-input'][@type='checkbox'] >> nth=0
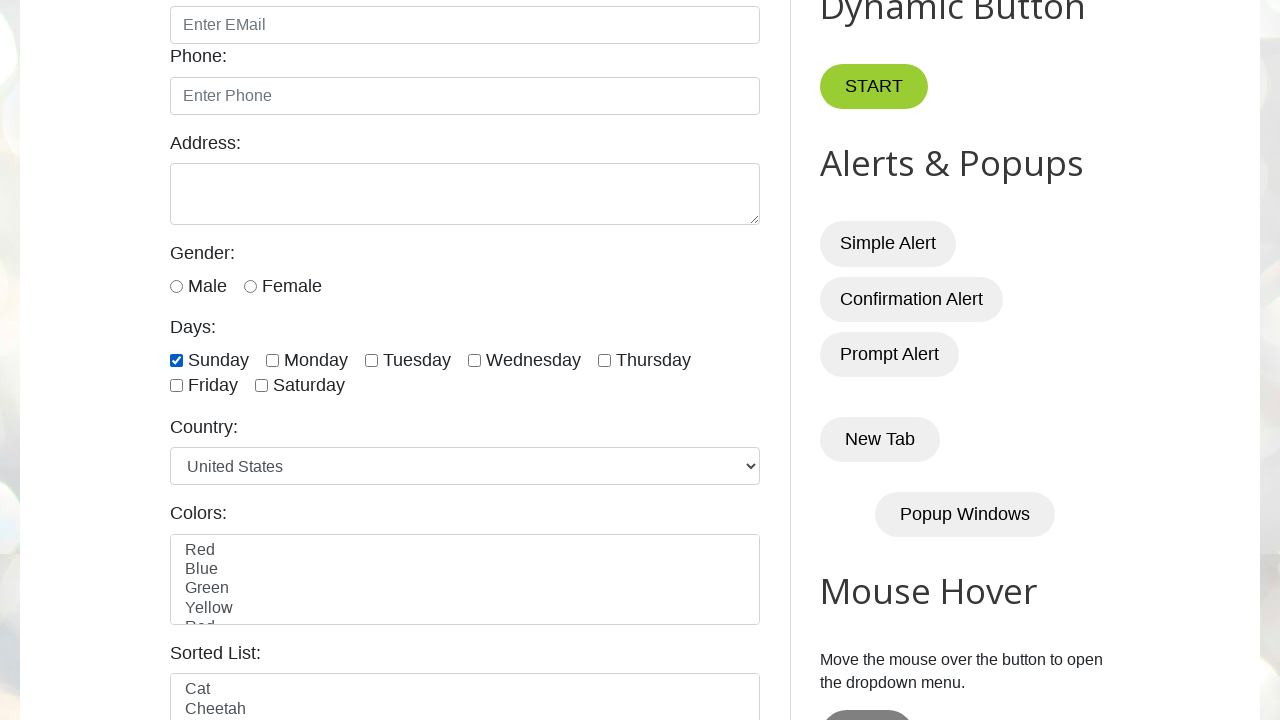

Clicked checkbox 2 to select it at (272, 360) on xpath=//input[@class='form-check-input'][@type='checkbox'] >> nth=1
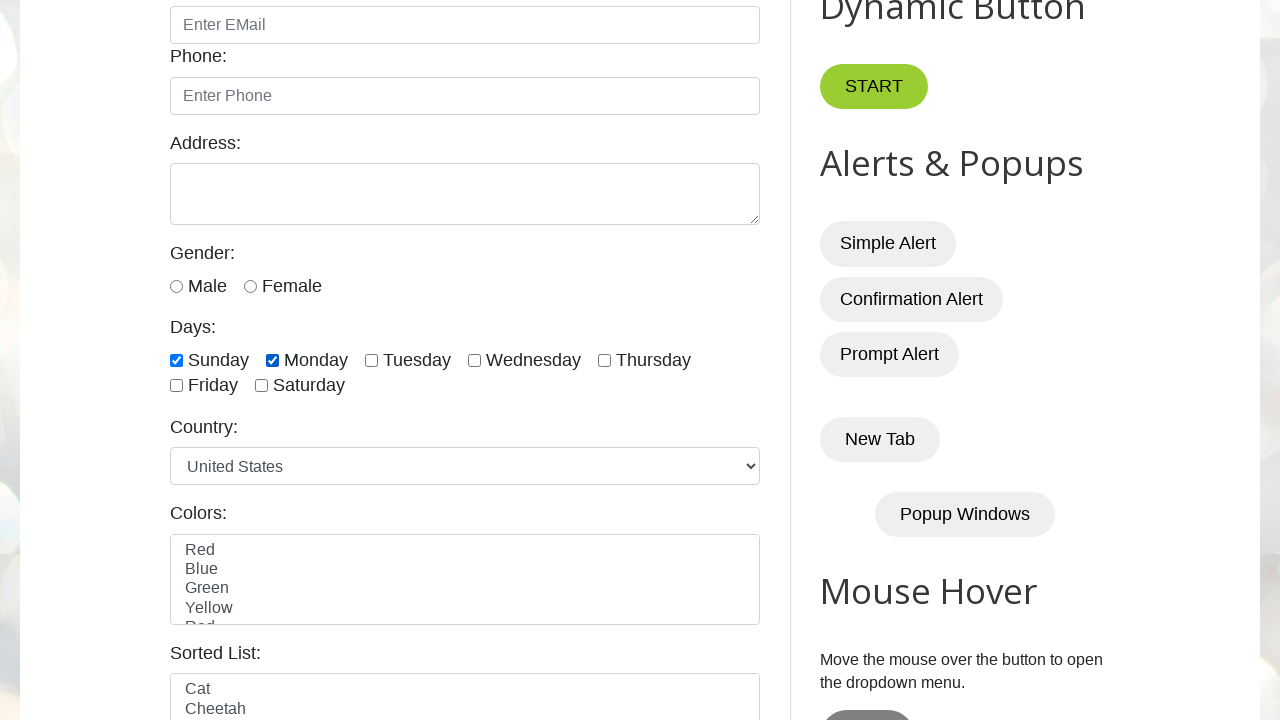

Clicked checkbox 3 to select it at (372, 360) on xpath=//input[@class='form-check-input'][@type='checkbox'] >> nth=2
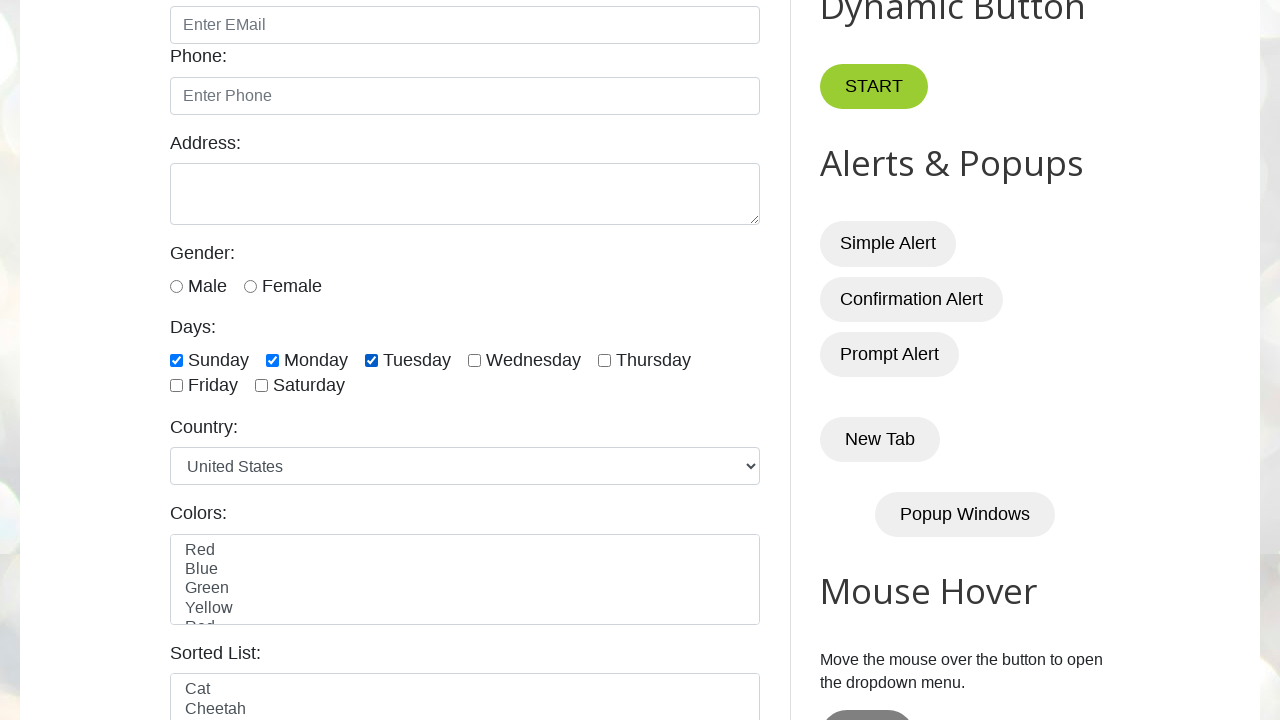

Clicked checkbox 4 to select it at (474, 360) on xpath=//input[@class='form-check-input'][@type='checkbox'] >> nth=3
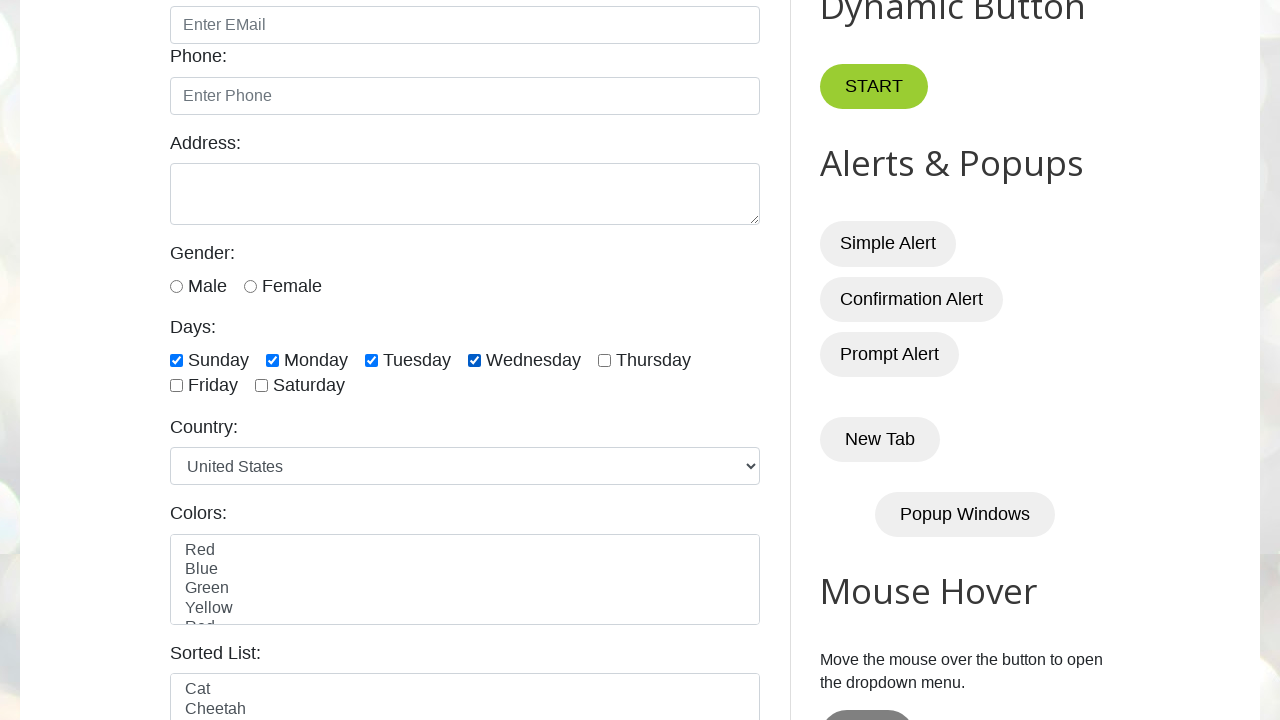

Waited 2 seconds to observe checkbox selections
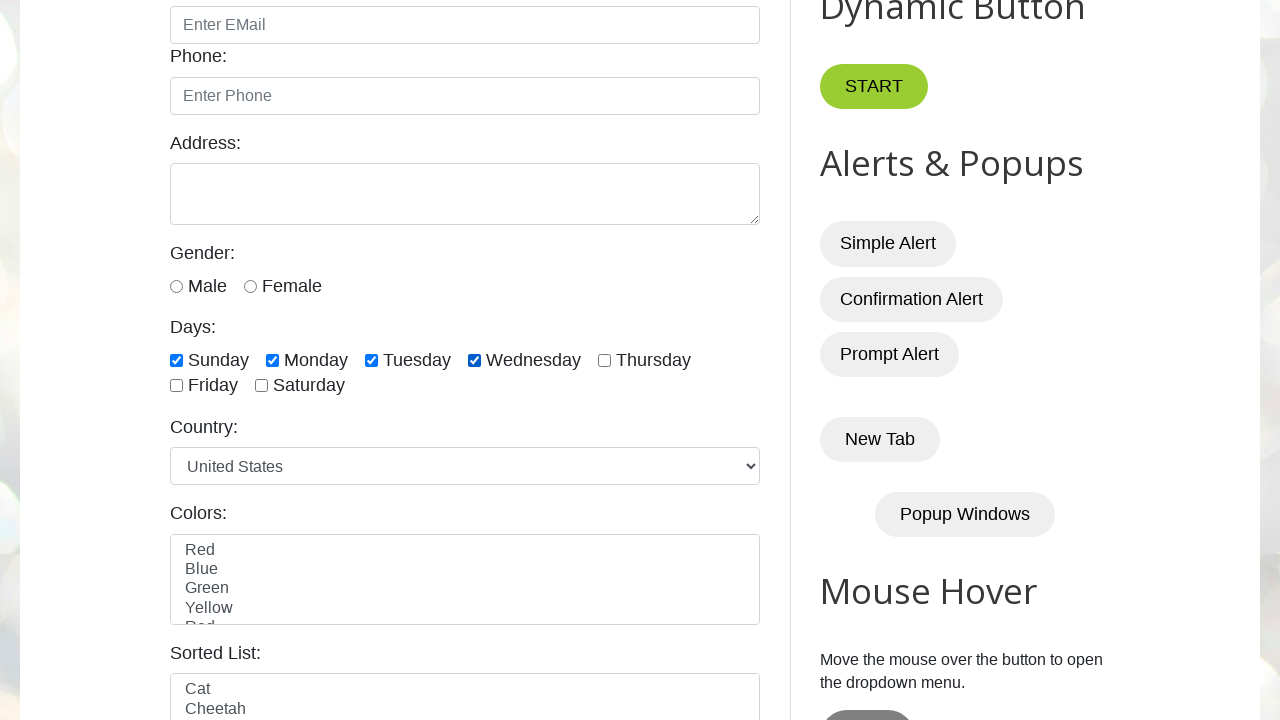

Unchecked a selected checkbox at (176, 360) on xpath=//input[@class='form-check-input'][@type='checkbox'] >> nth=0
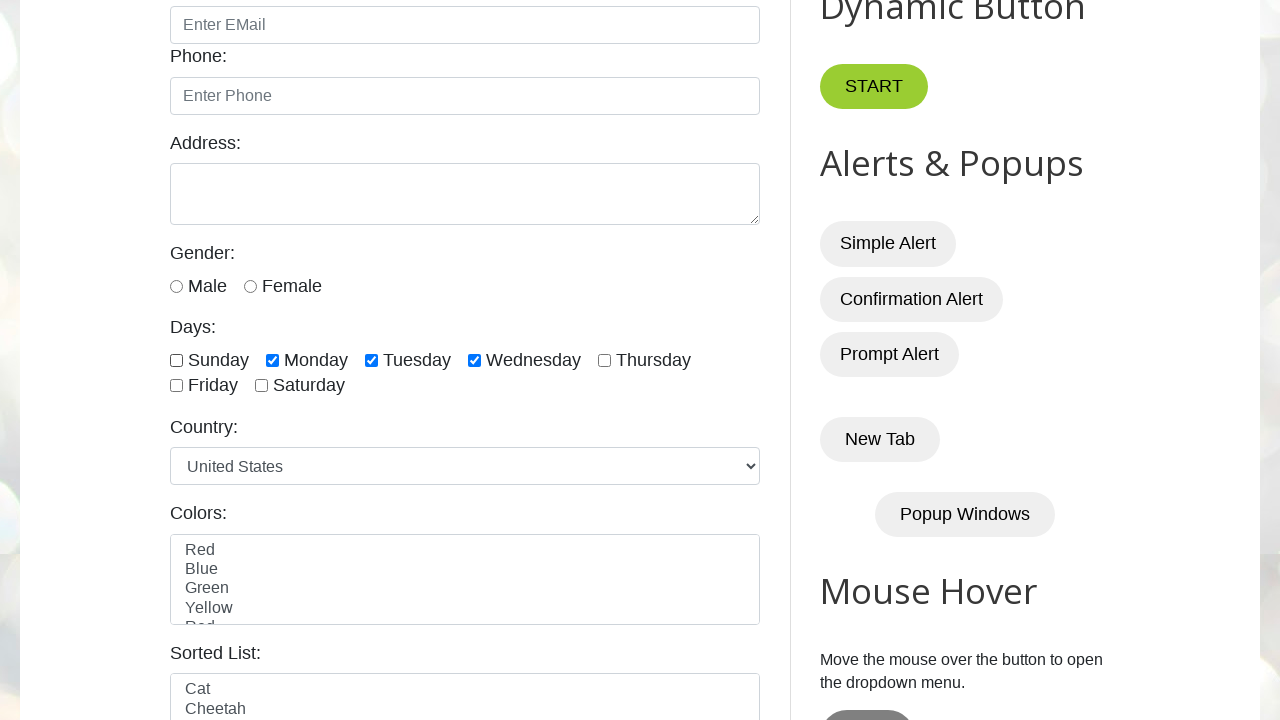

Unchecked a selected checkbox at (272, 360) on xpath=//input[@class='form-check-input'][@type='checkbox'] >> nth=1
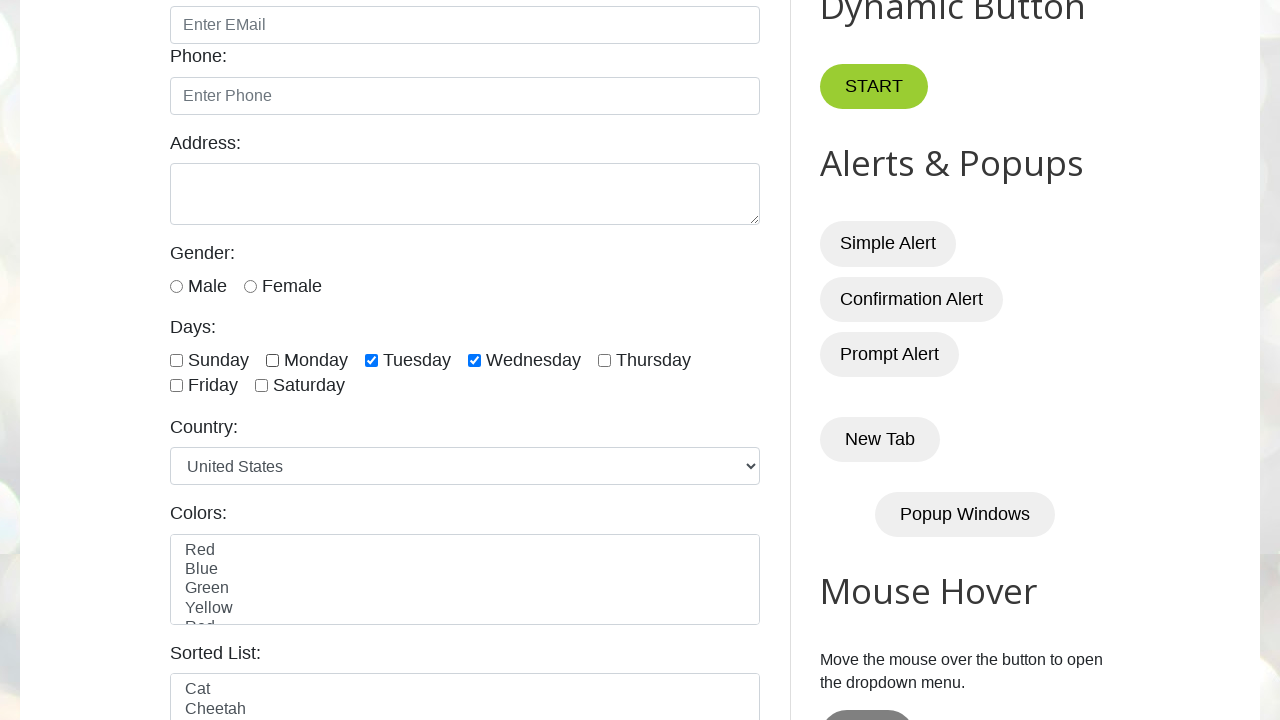

Unchecked a selected checkbox at (372, 360) on xpath=//input[@class='form-check-input'][@type='checkbox'] >> nth=2
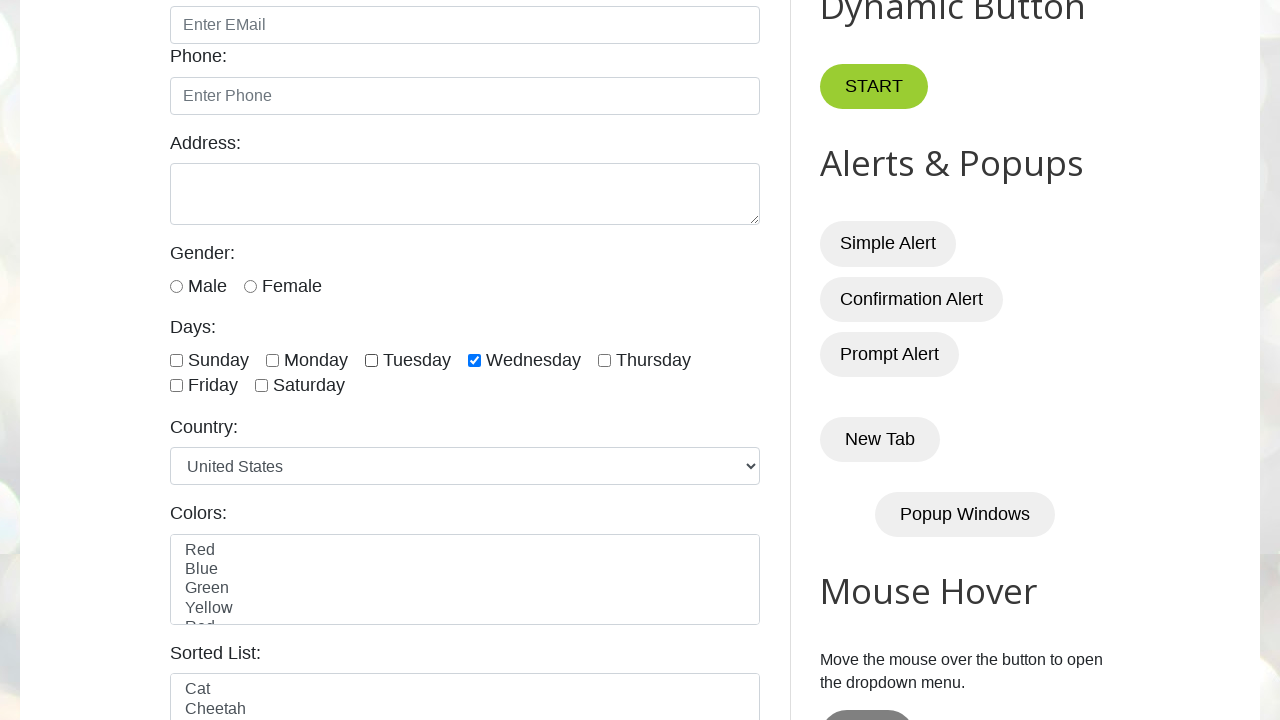

Unchecked a selected checkbox at (474, 360) on xpath=//input[@class='form-check-input'][@type='checkbox'] >> nth=3
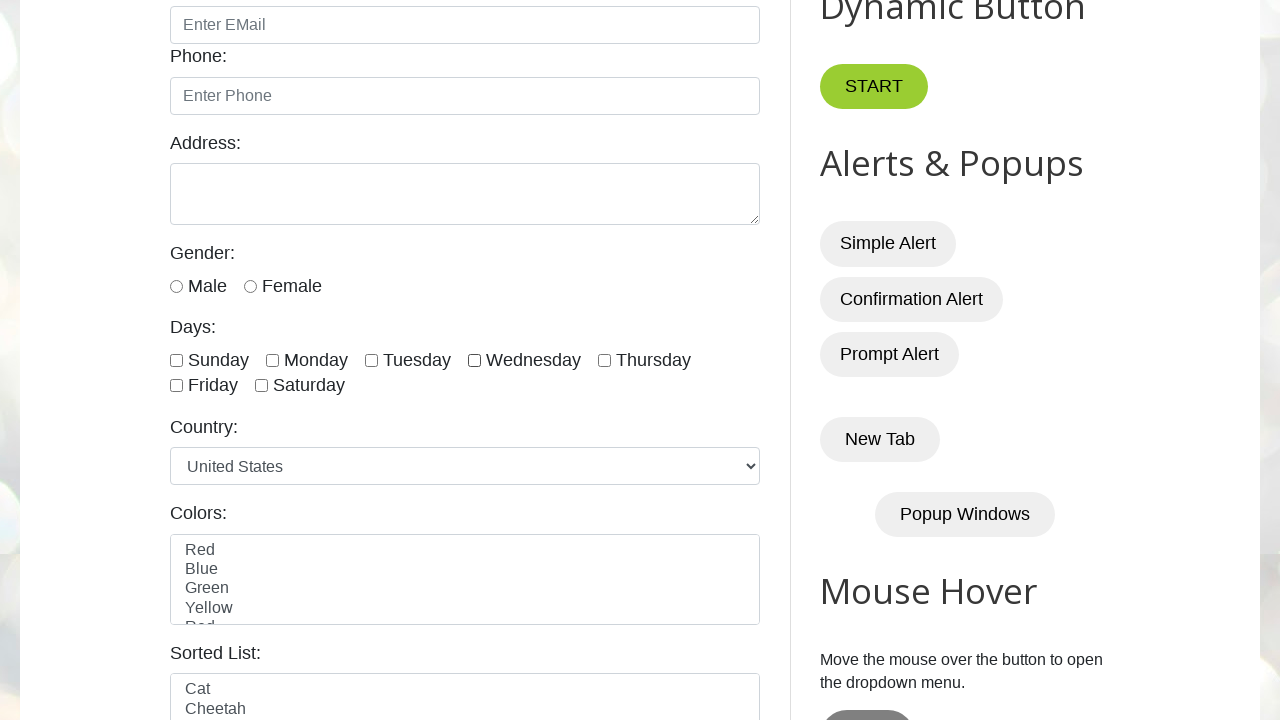

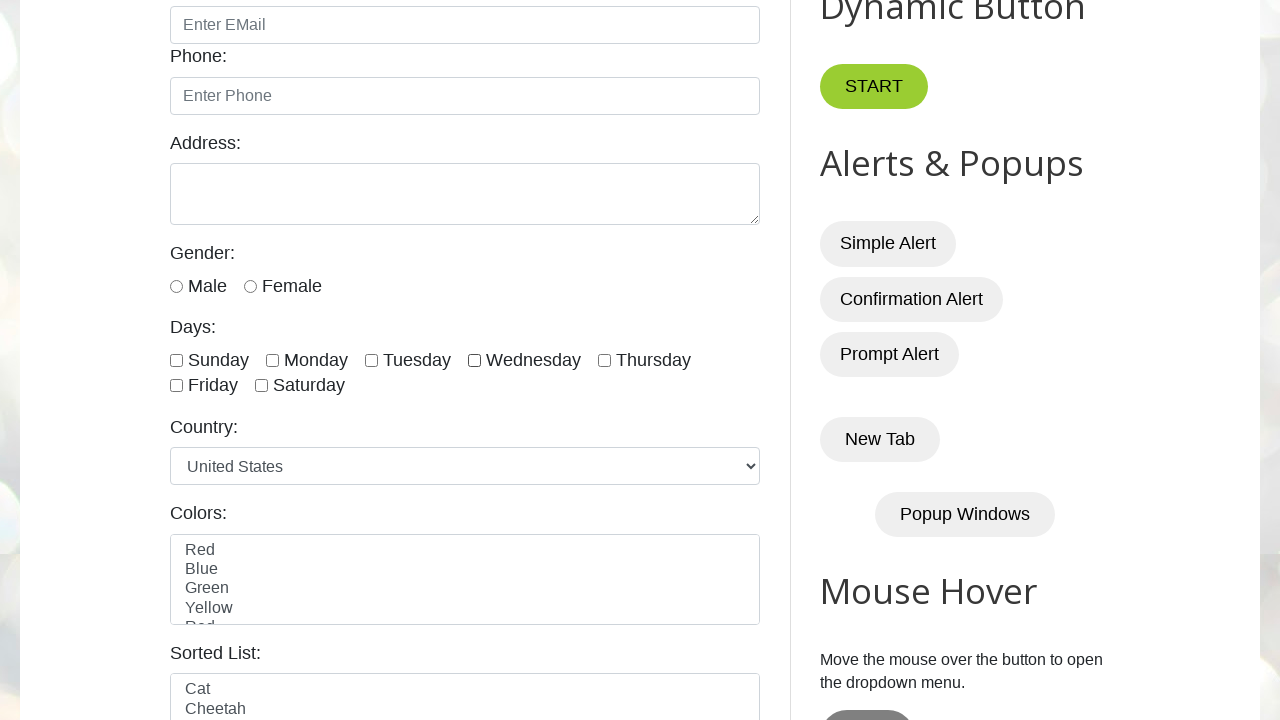